Navigates to the Demoblaze website and verifies that the category menu items (CATEGORIES, Phones, Laptops) are displayed and enabled

Starting URL: https://www.demoblaze.com/

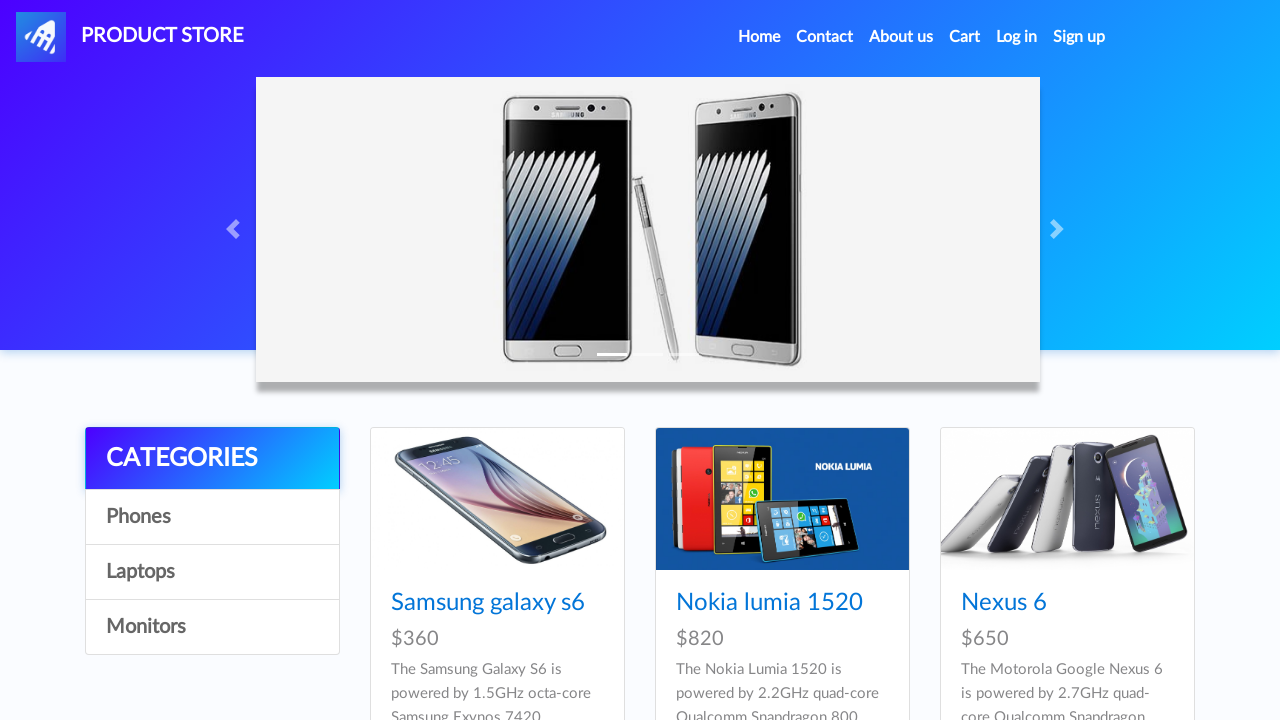

Waited for category menu list to load
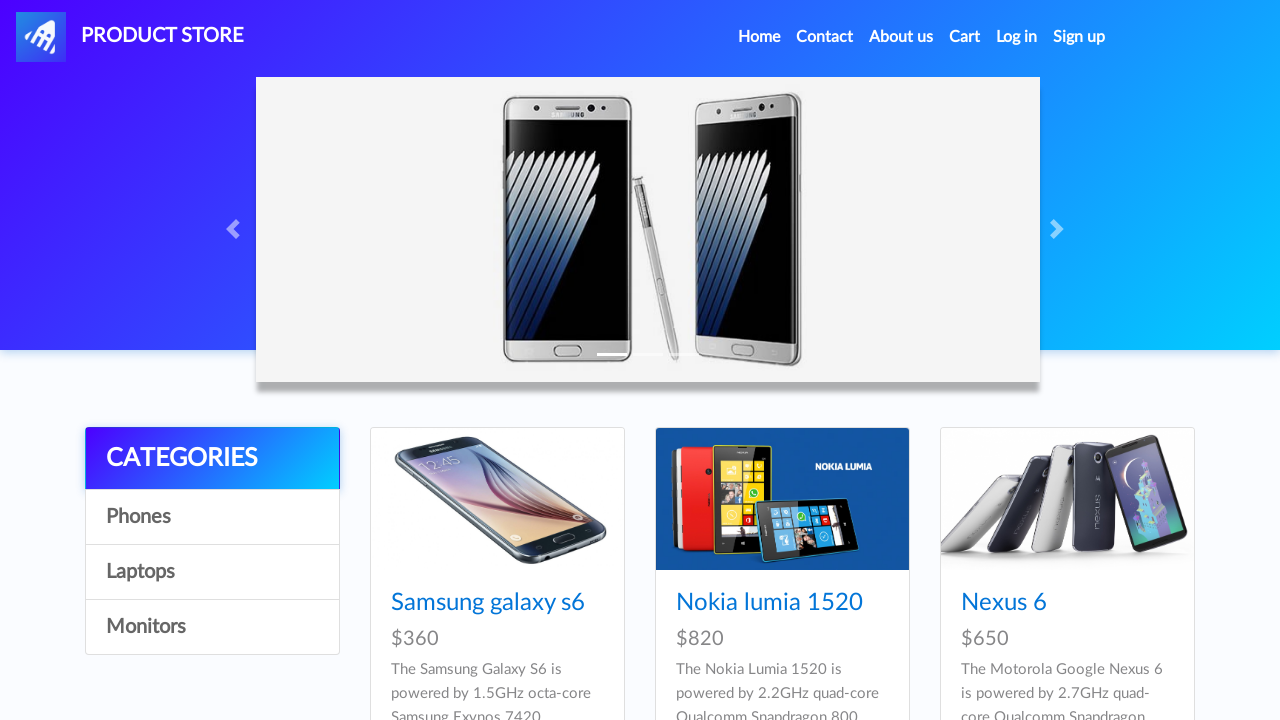

Located CATEGORIES menu item
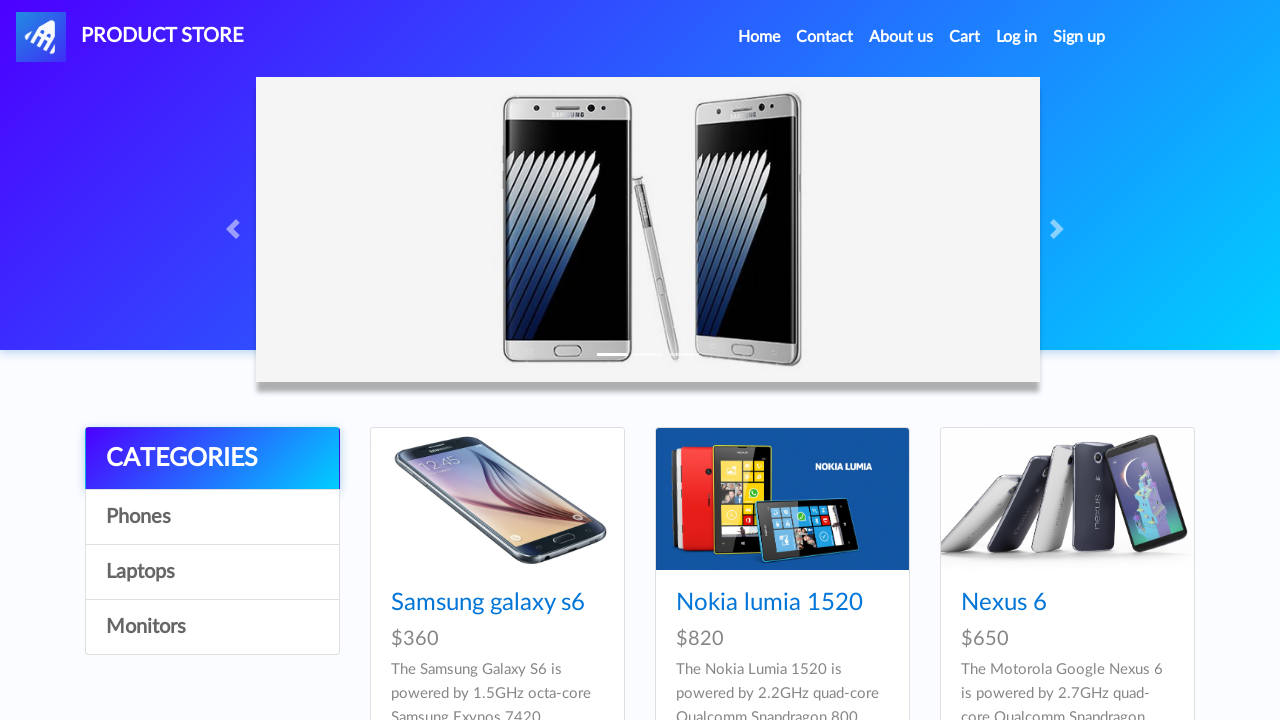

Verified CATEGORIES element is visible
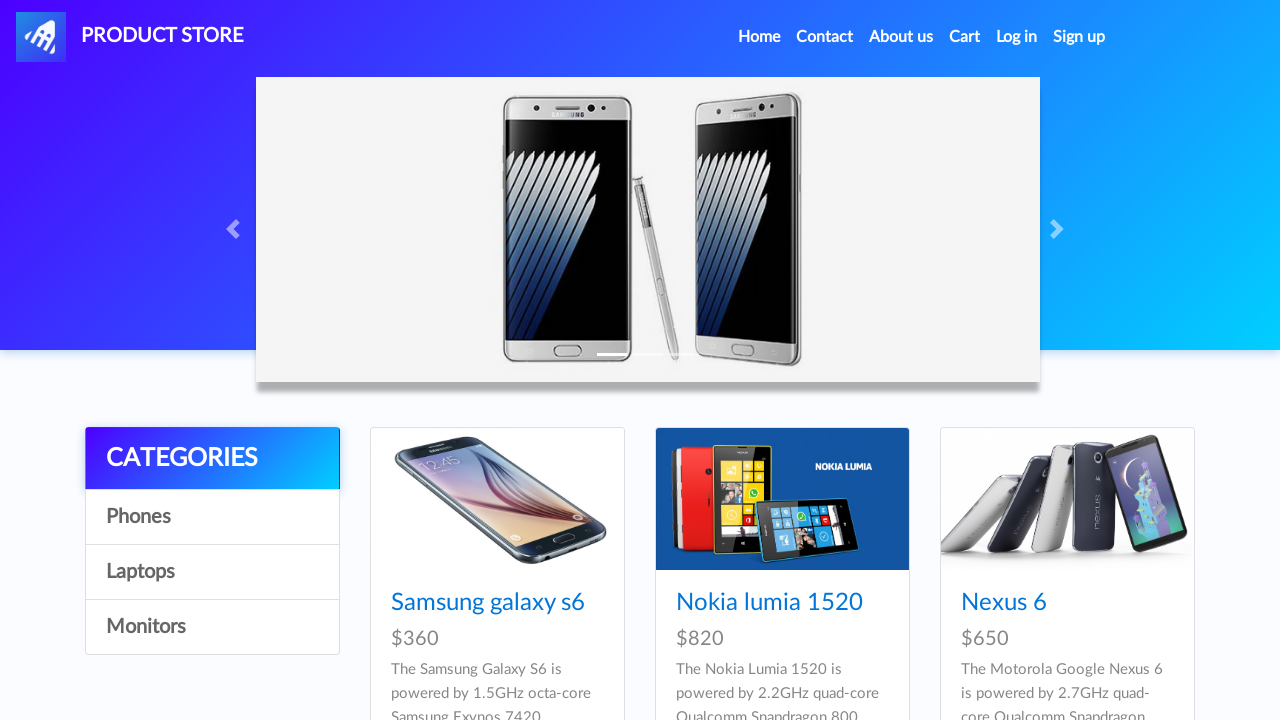

Verified CATEGORIES element is enabled
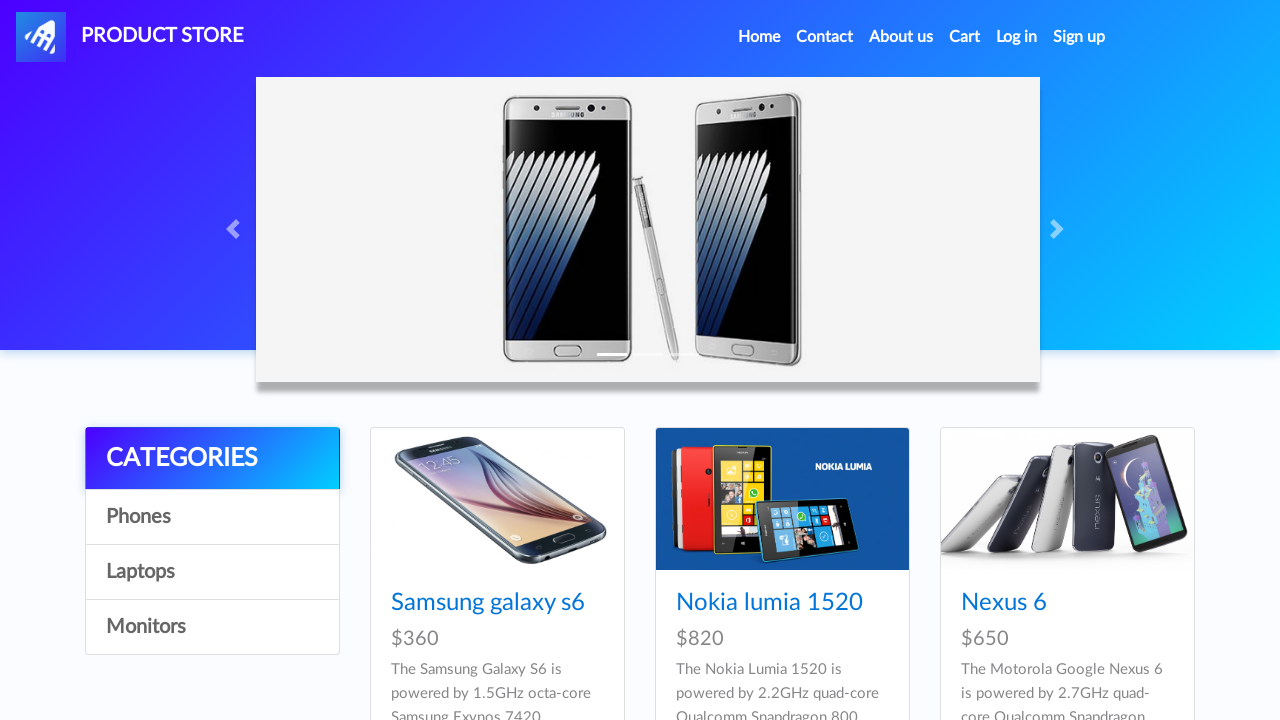

Verified CATEGORIES element has correct text content
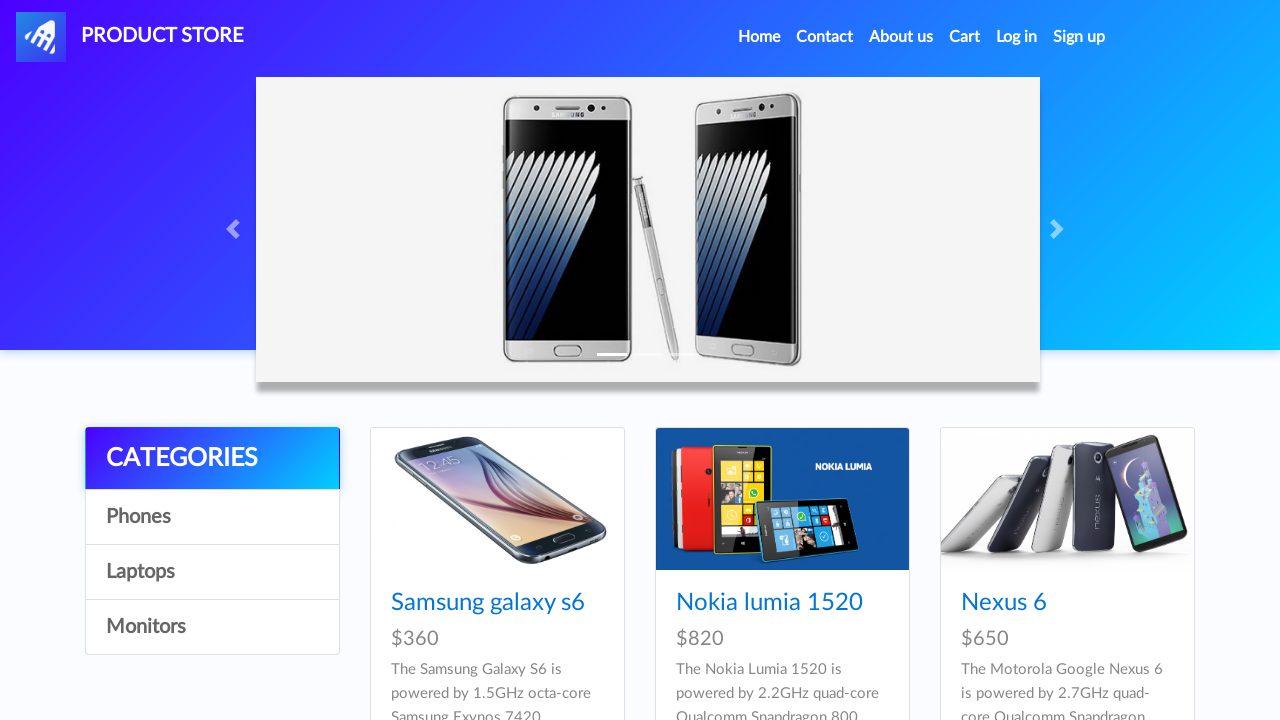

Located Phones menu item
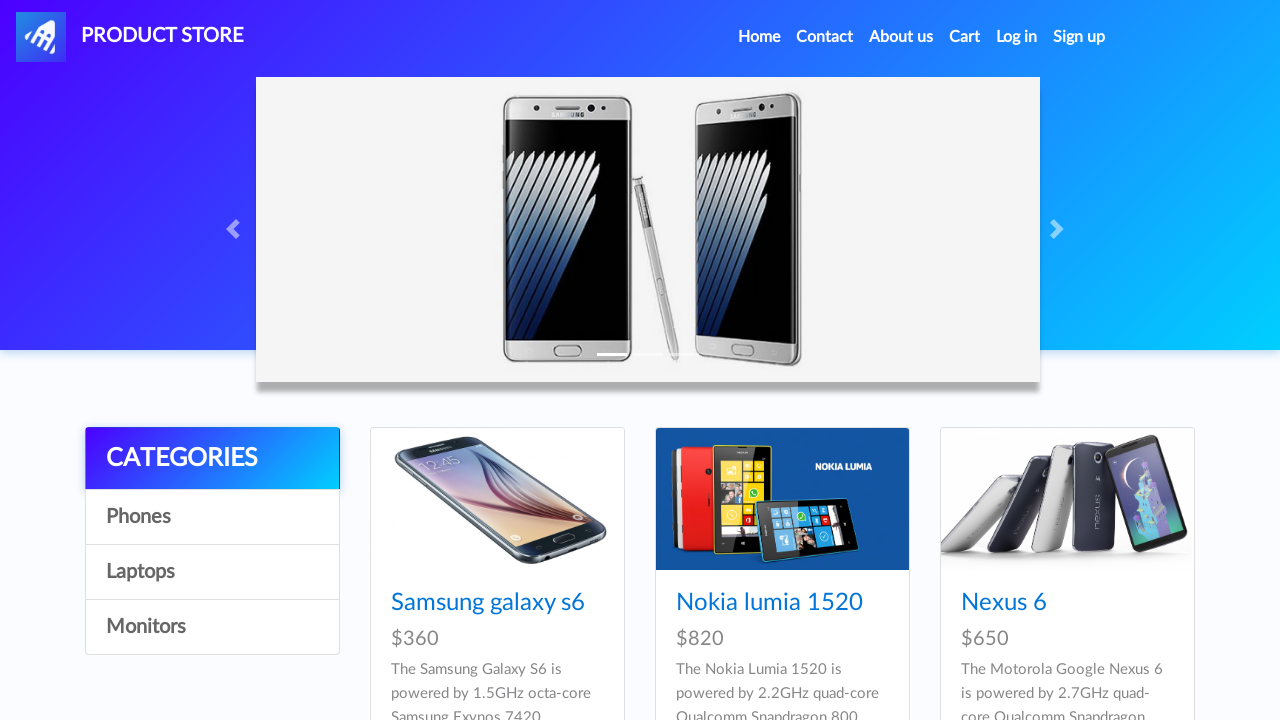

Verified Phones element is visible
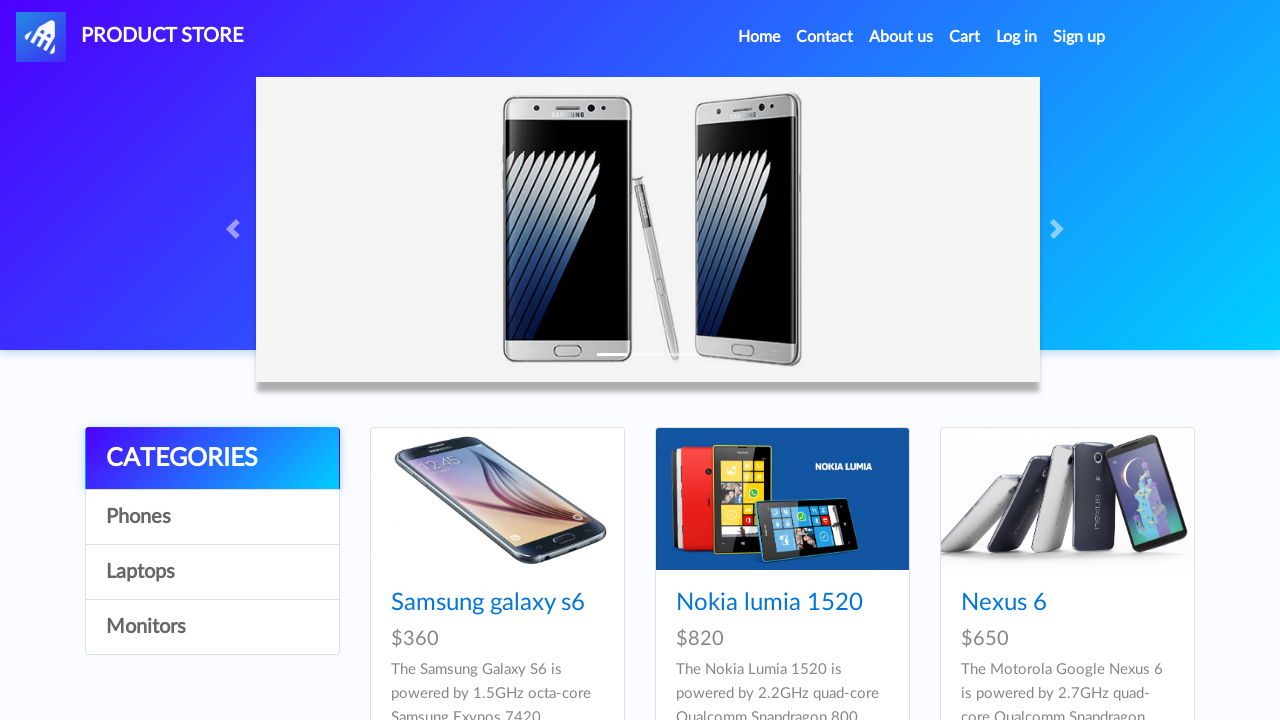

Verified Phones element is enabled
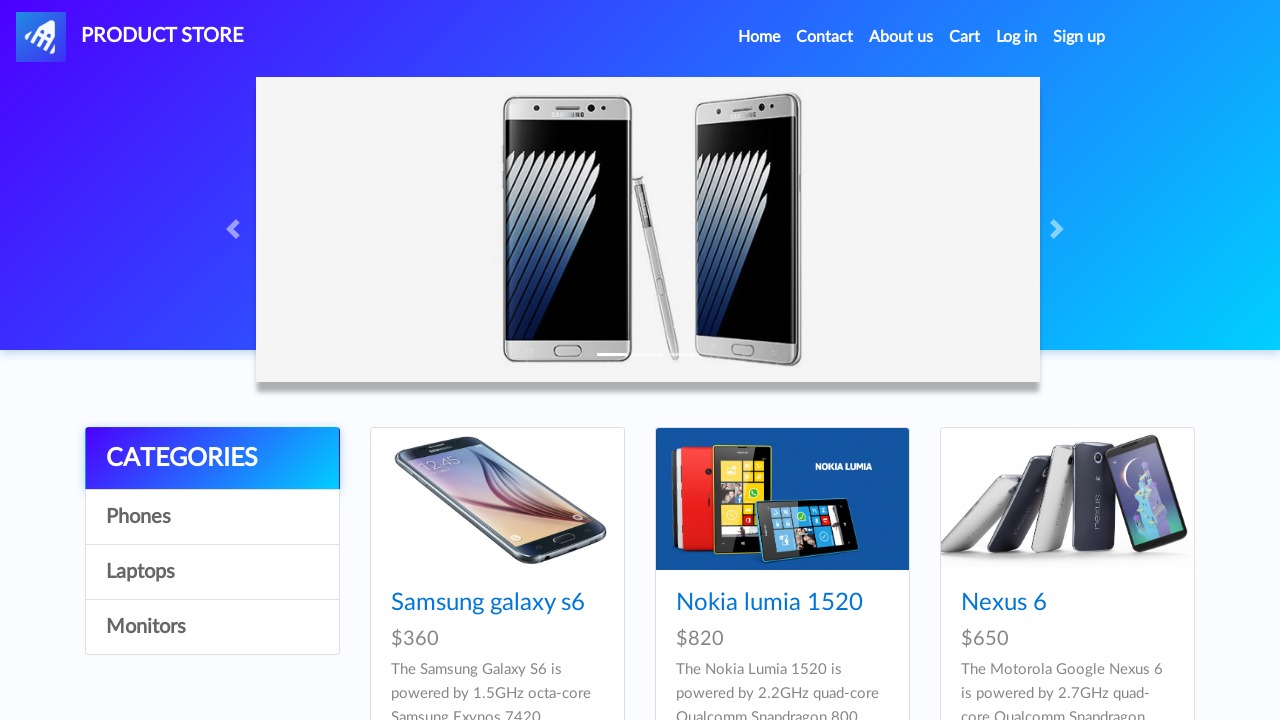

Verified Phones element has correct text content
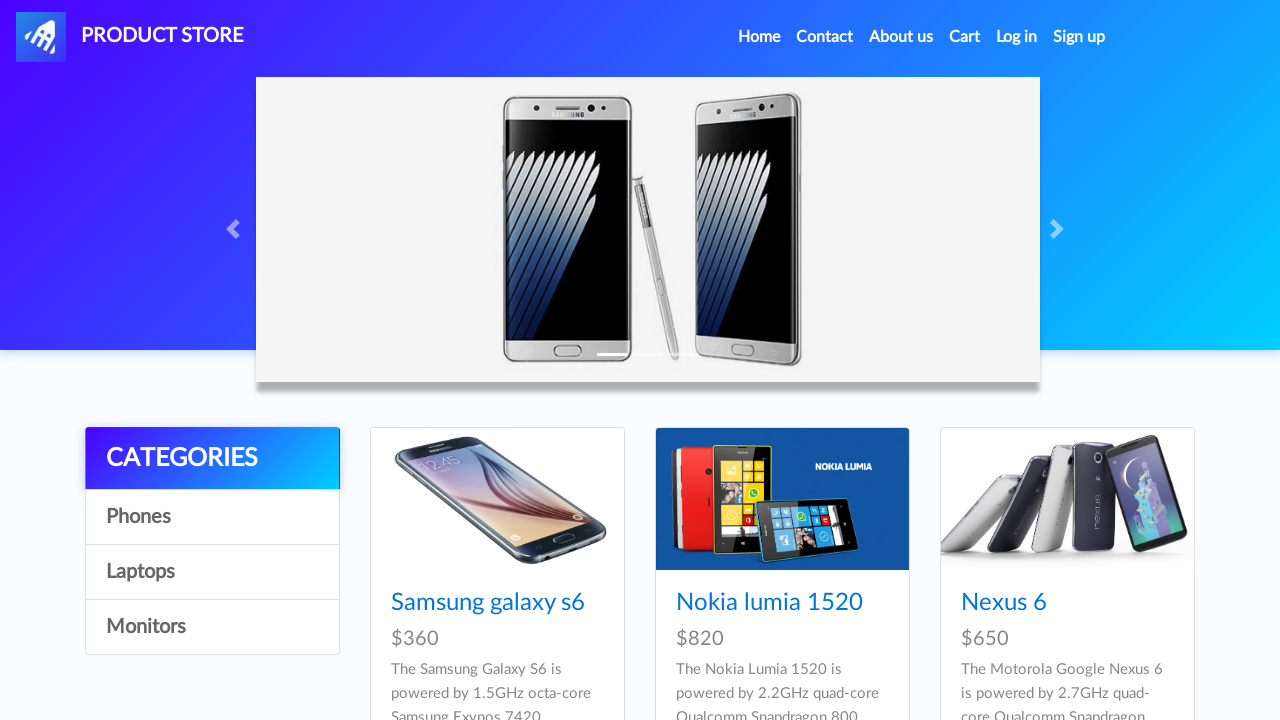

Located Laptops menu item
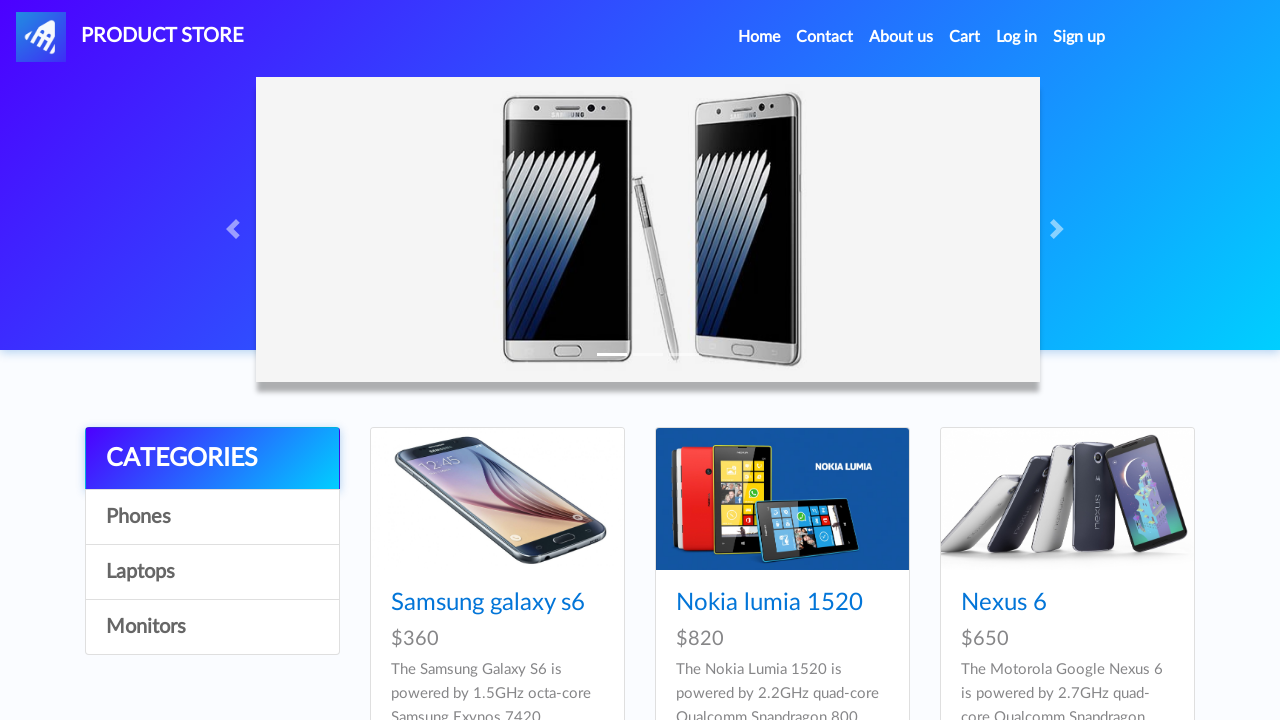

Verified Laptops element is visible
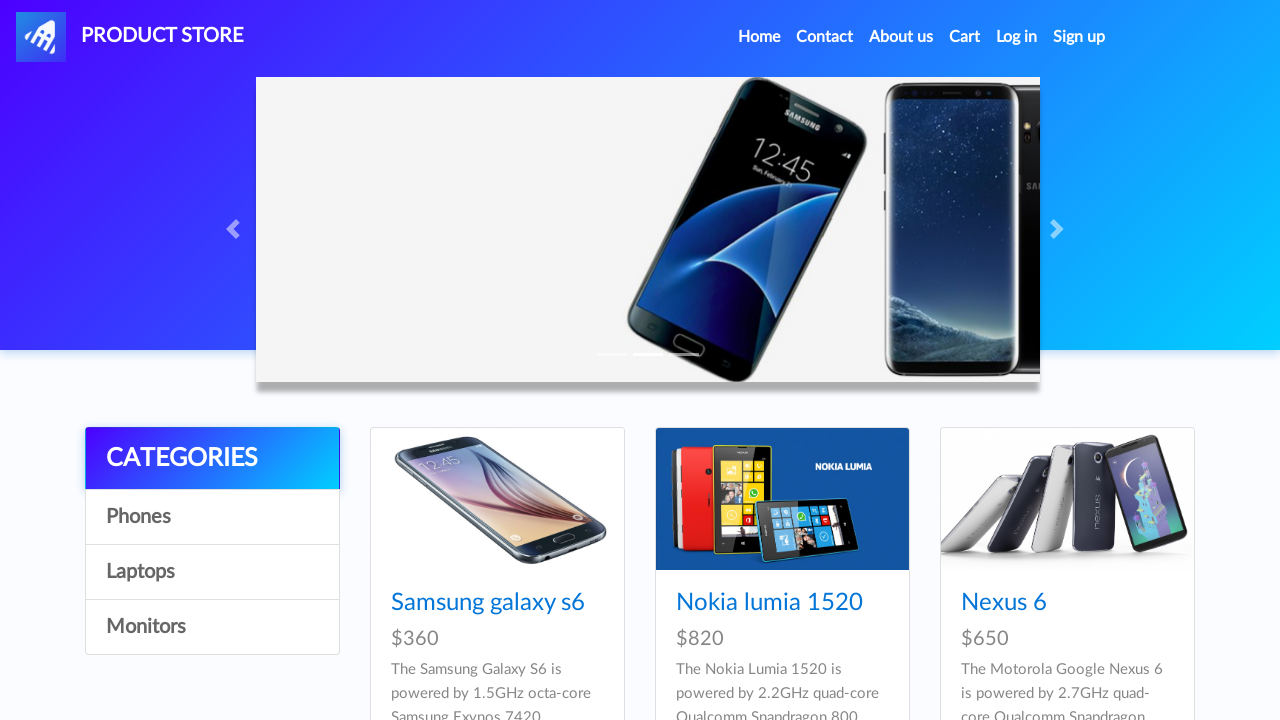

Verified Laptops element is enabled
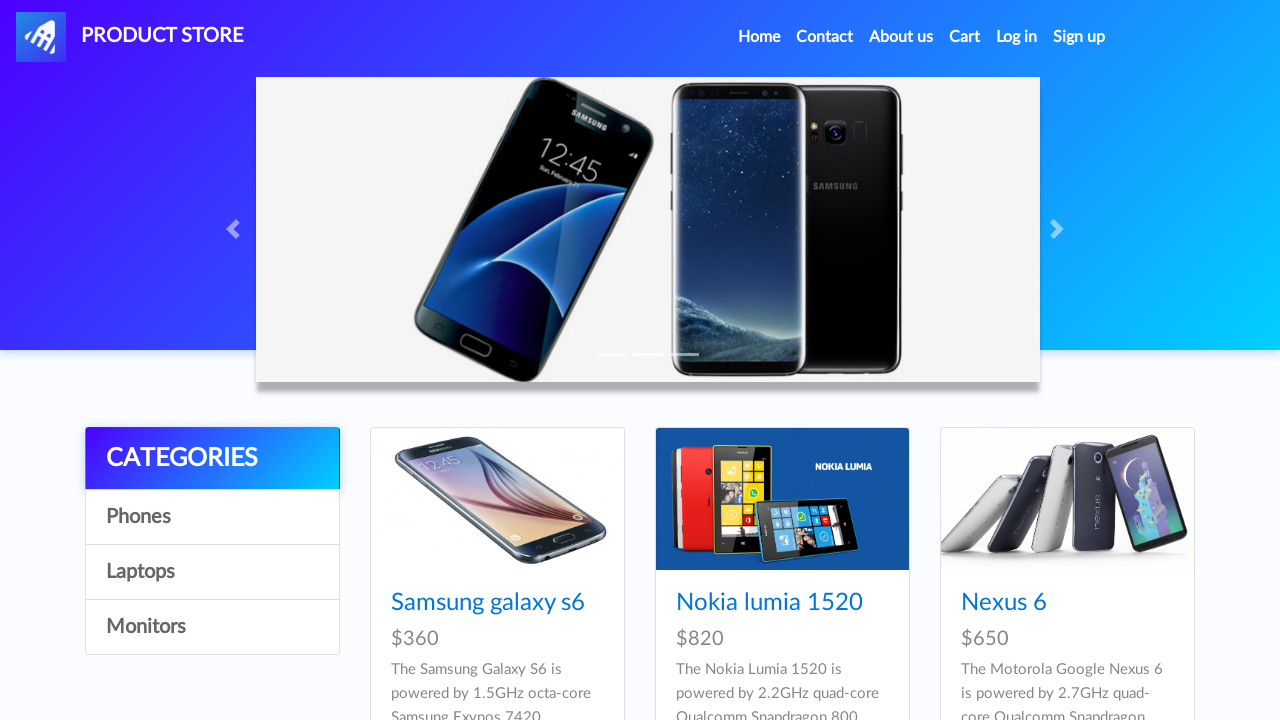

Verified Laptops element has correct text content
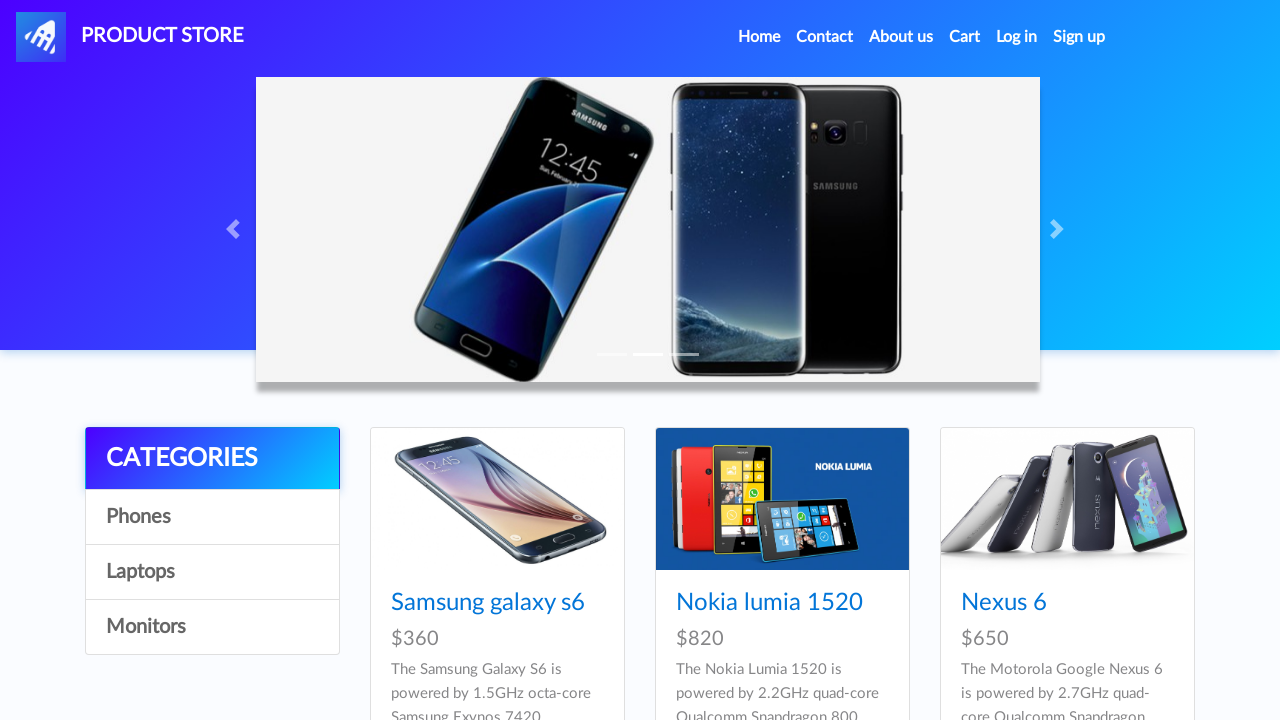

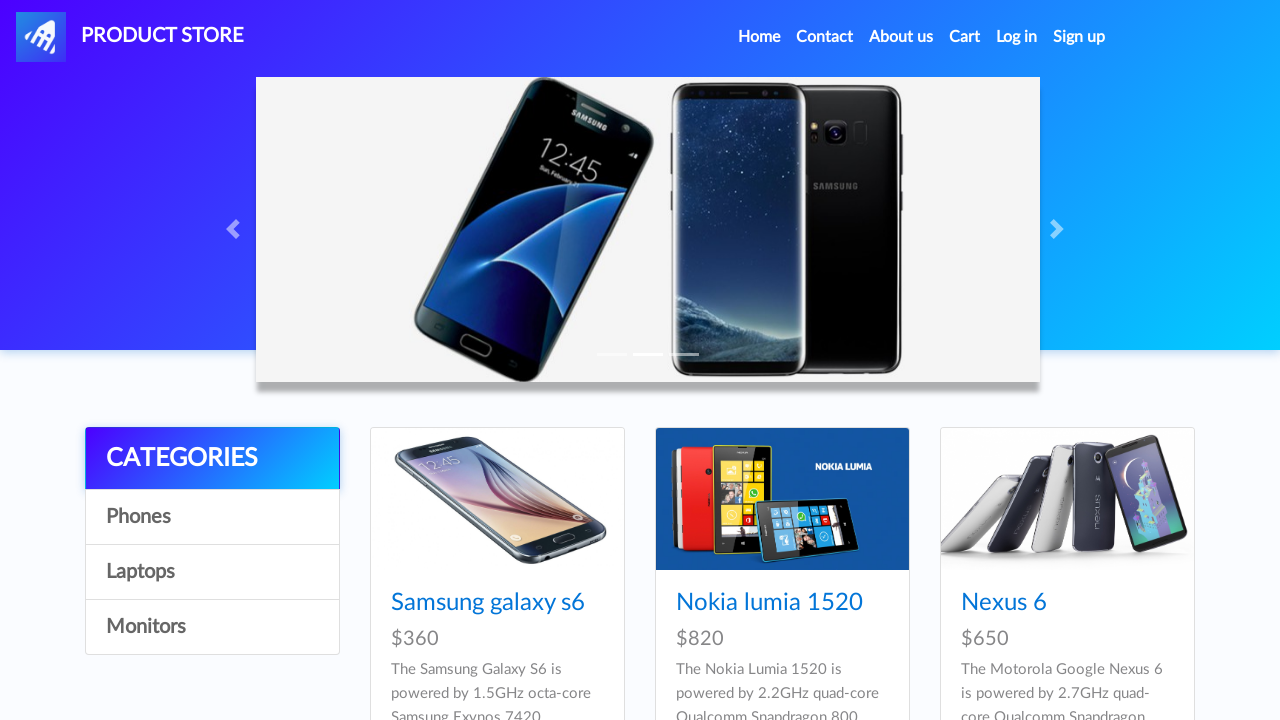